Tests JavaScript executor functionality by navigating to a form page, scrolling to a text input field, filling it with text, and triggering a JavaScript alert

Starting URL: https://testotomasyonu.com/form

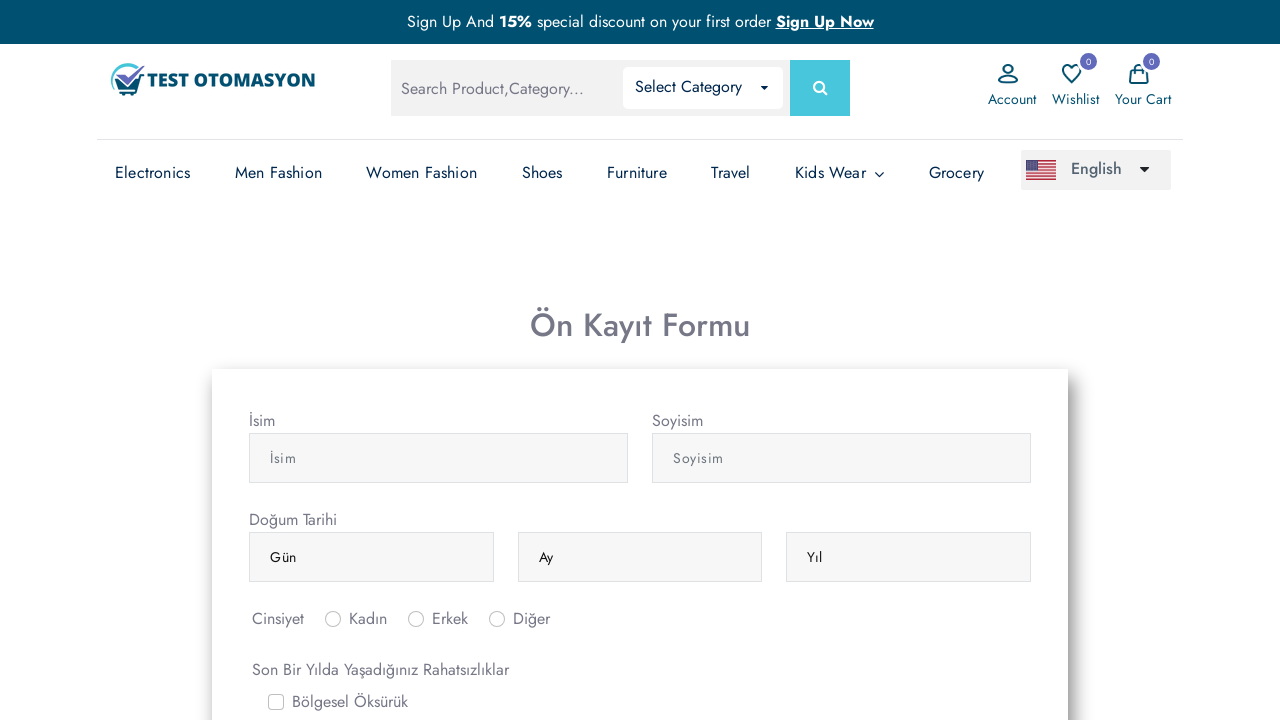

Page loaded and DOM content ready
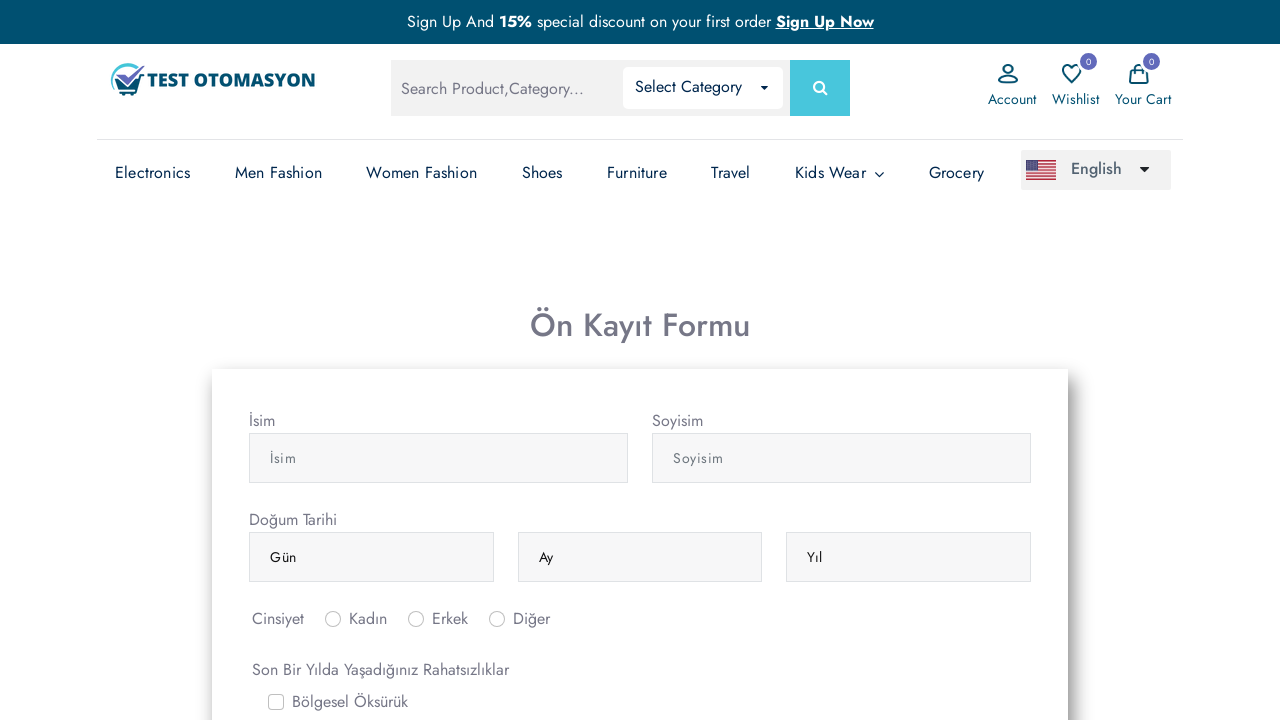

Located illness text input field (#diger-hastalik)
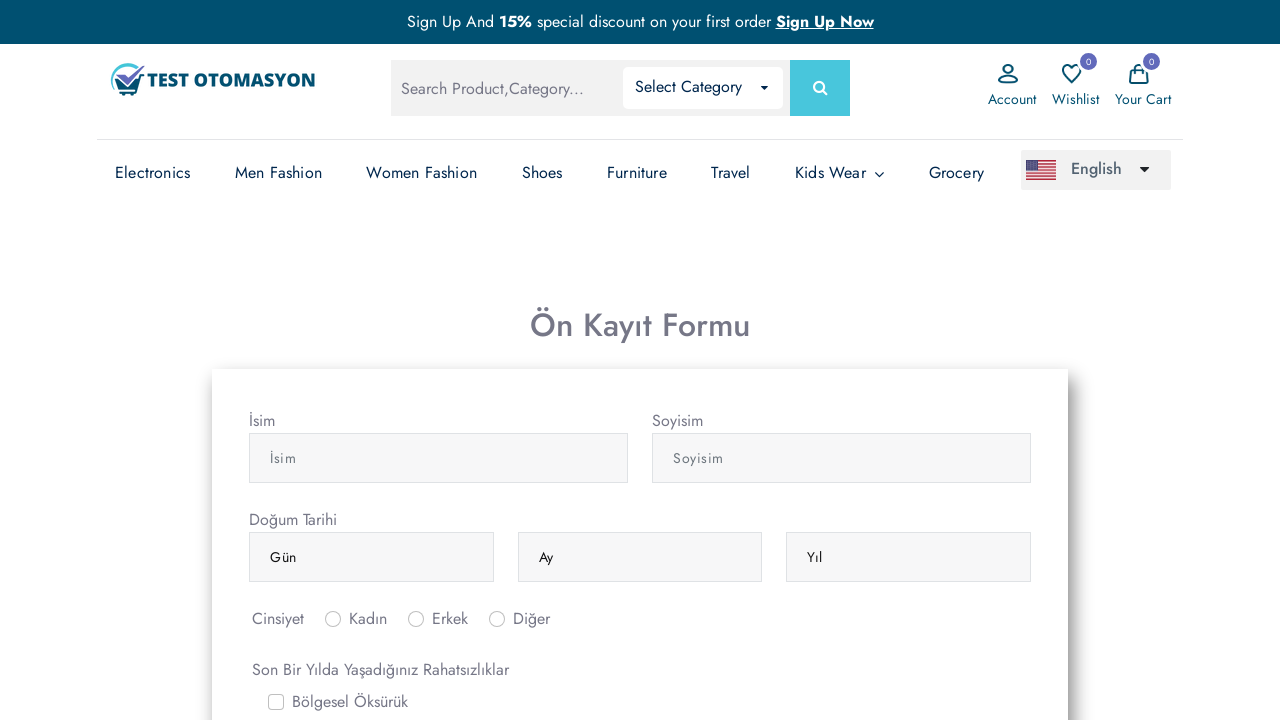

Scrolled to illness text input field
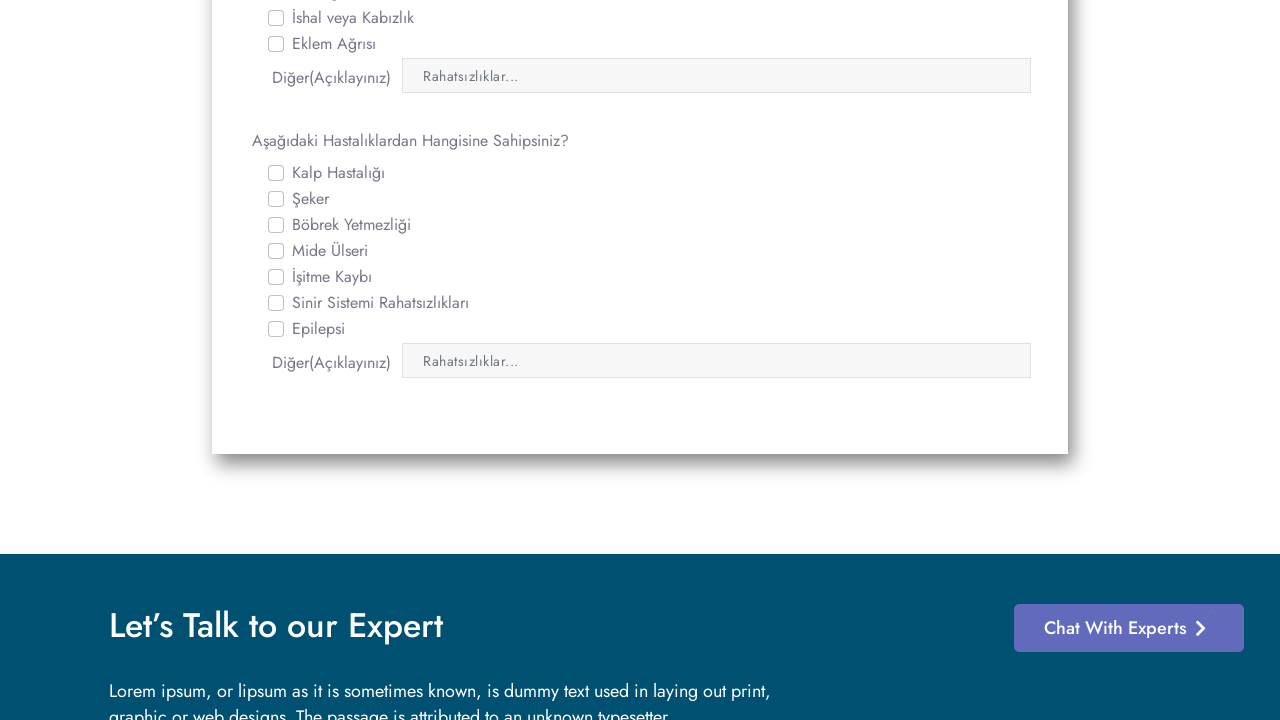

Filled illness field with text 'Furkan nerdesin ? ' on #diger-hastalik
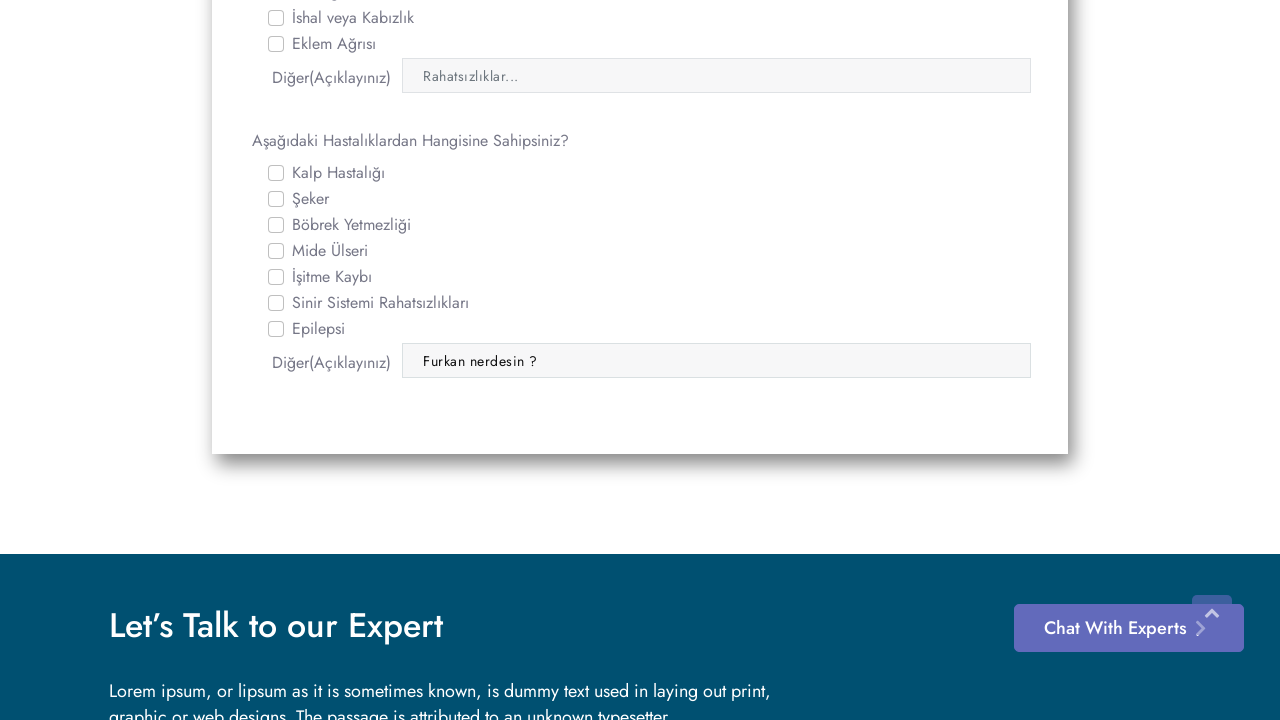

Set up dialog handler to accept alerts
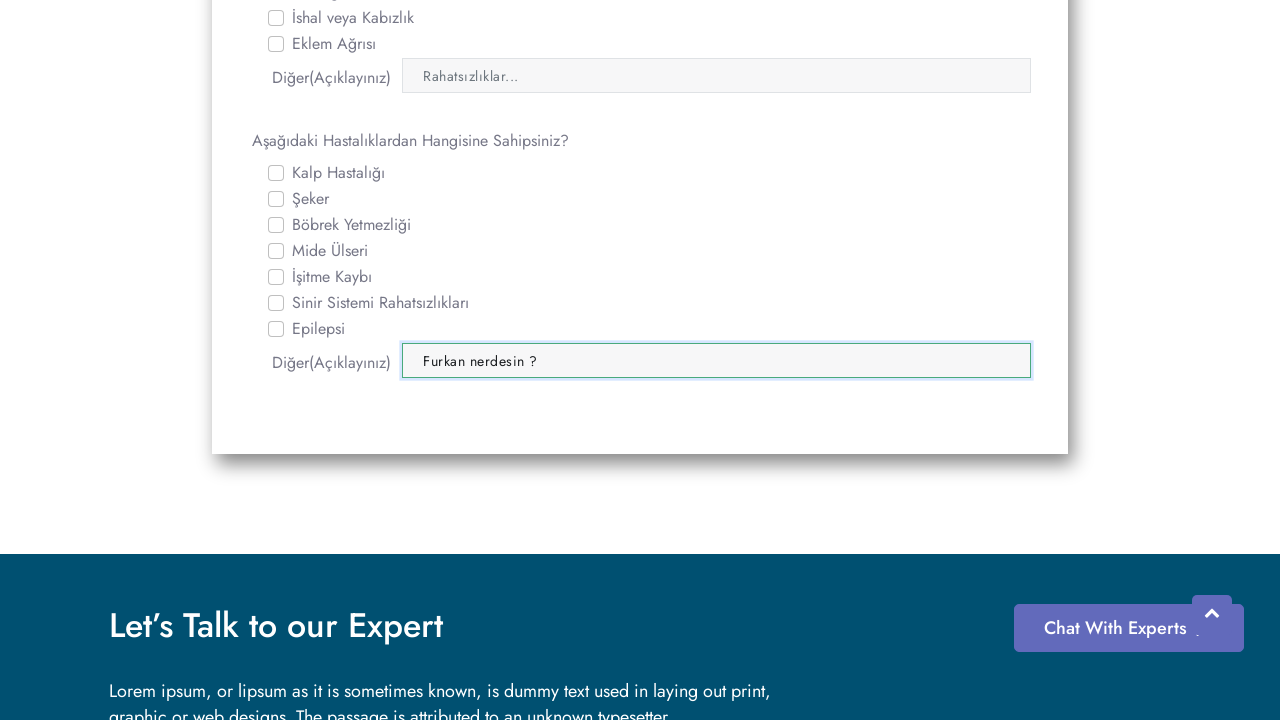

Triggered JavaScript alert with message 'JUnit BITTI' and accepted it
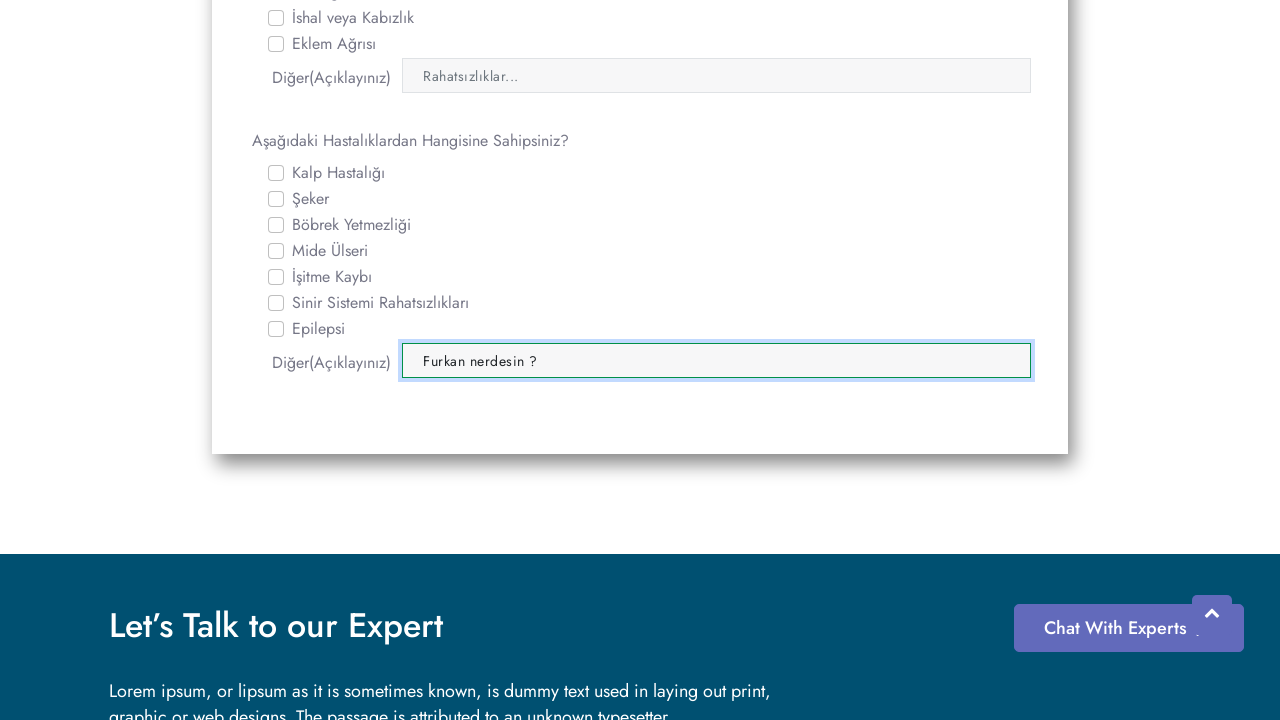

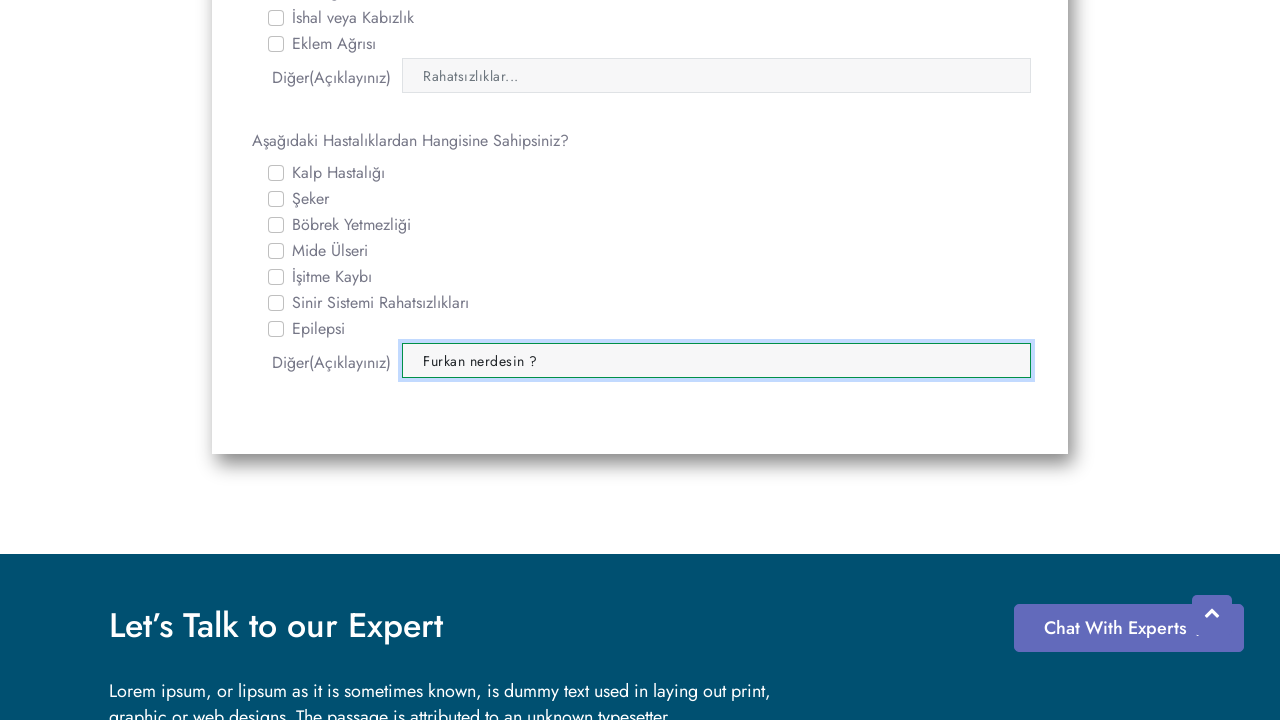